Tests the search functionality by opening the search bar, entering a query for "study programs", submitting, and verifying search results appear.

Starting URL: https://en.ehu.lt/

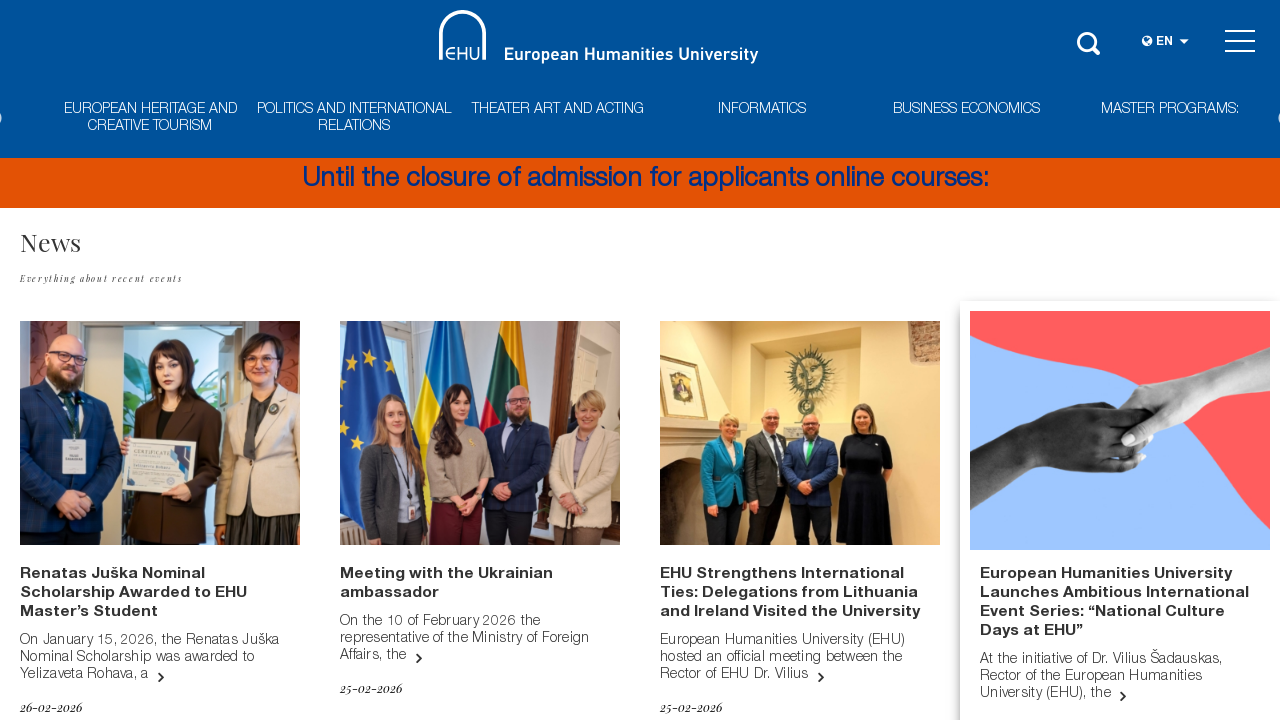

Clicked search button to open search bar at (1090, 40) on xpath=//*[@id='masthead']/div[1]/div/div[4]/div
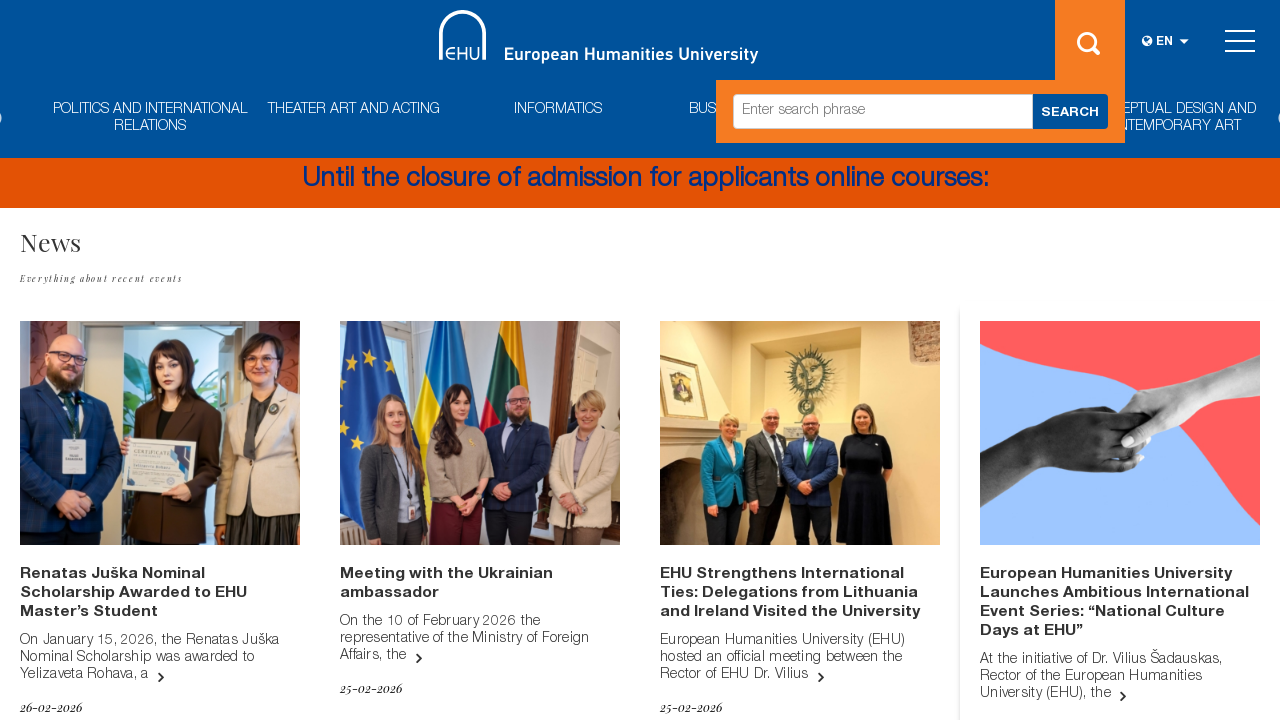

Filled search field with 'study programs' on //*[@id='masthead']/div[1]/div/div[4]/div/form/div/input
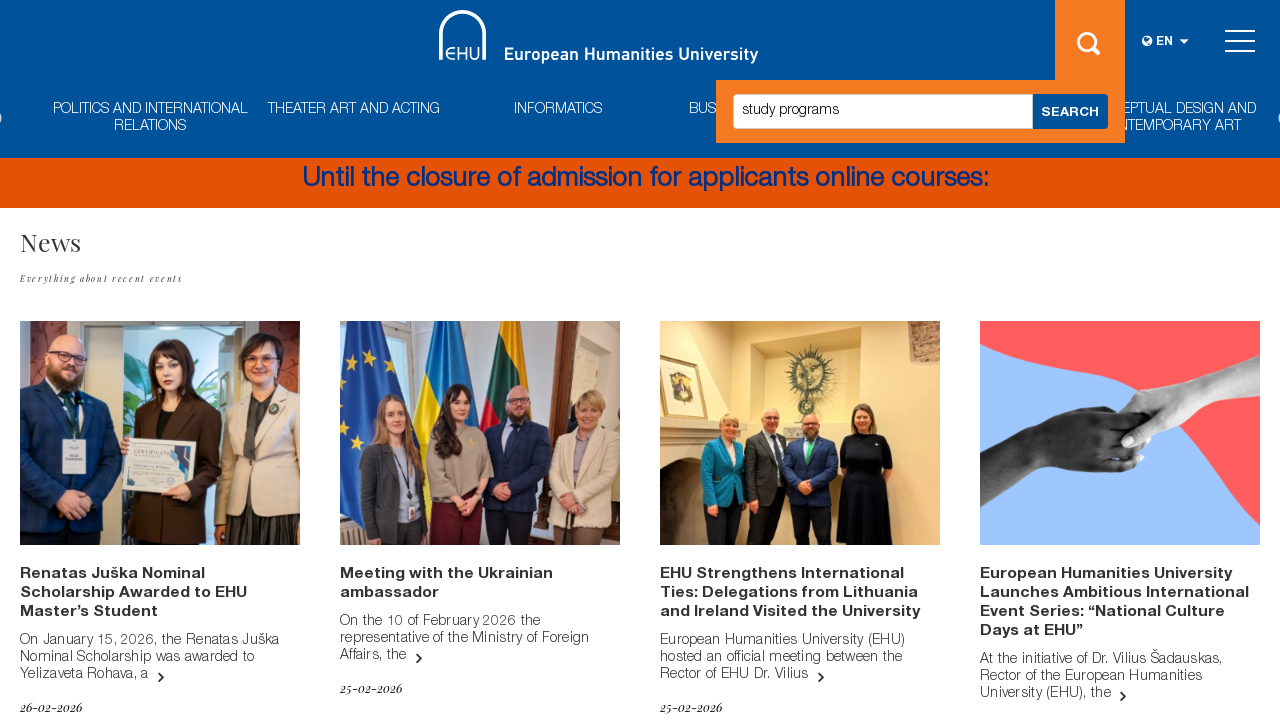

Pressed Enter to submit search query on //*[@id='masthead']/div[1]/div/div[4]/div/form/div/input
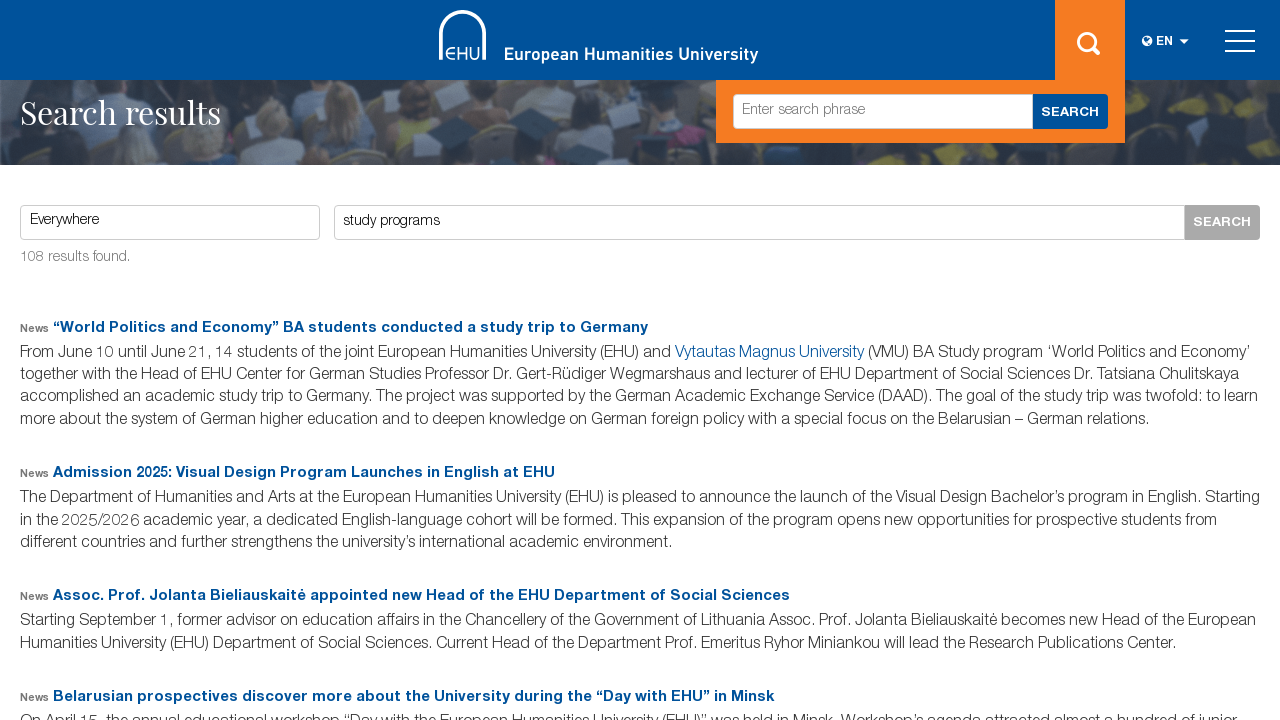

Search results page loaded successfully
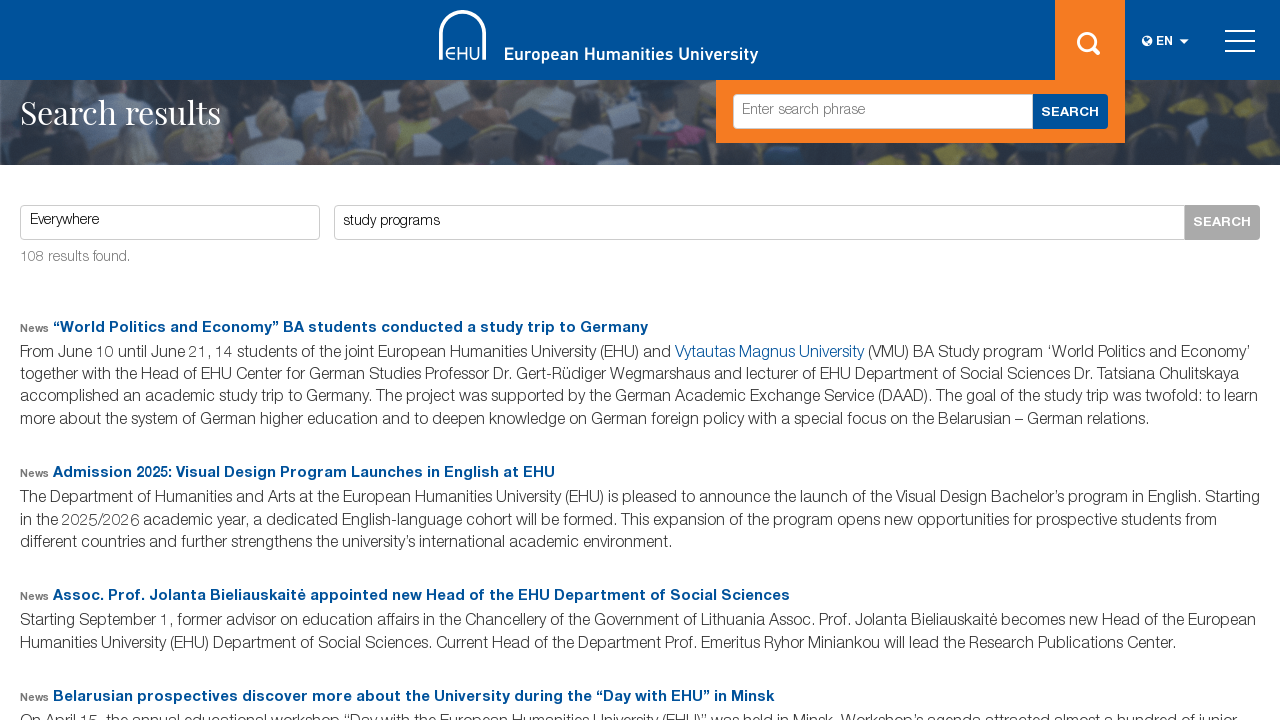

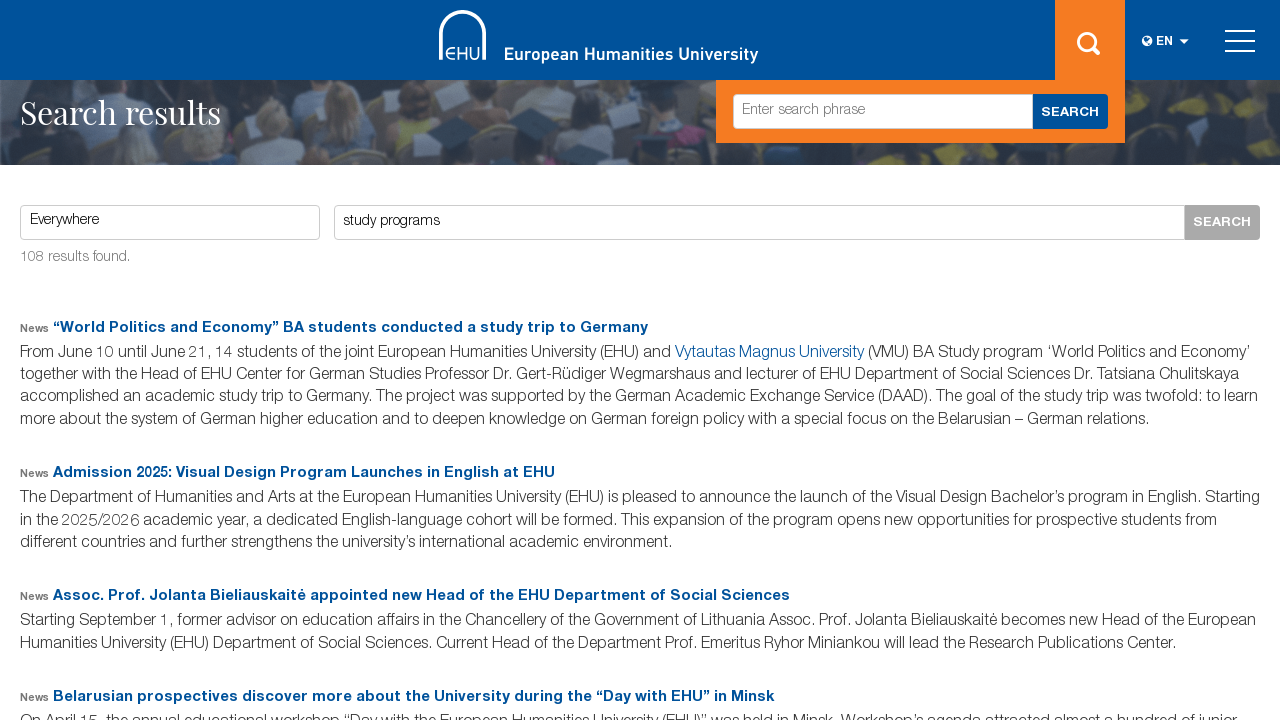